Tests filling out the first name field on a demo practice form by clicking and entering a name

Starting URL: https://demoqa.com/automation-practice-form

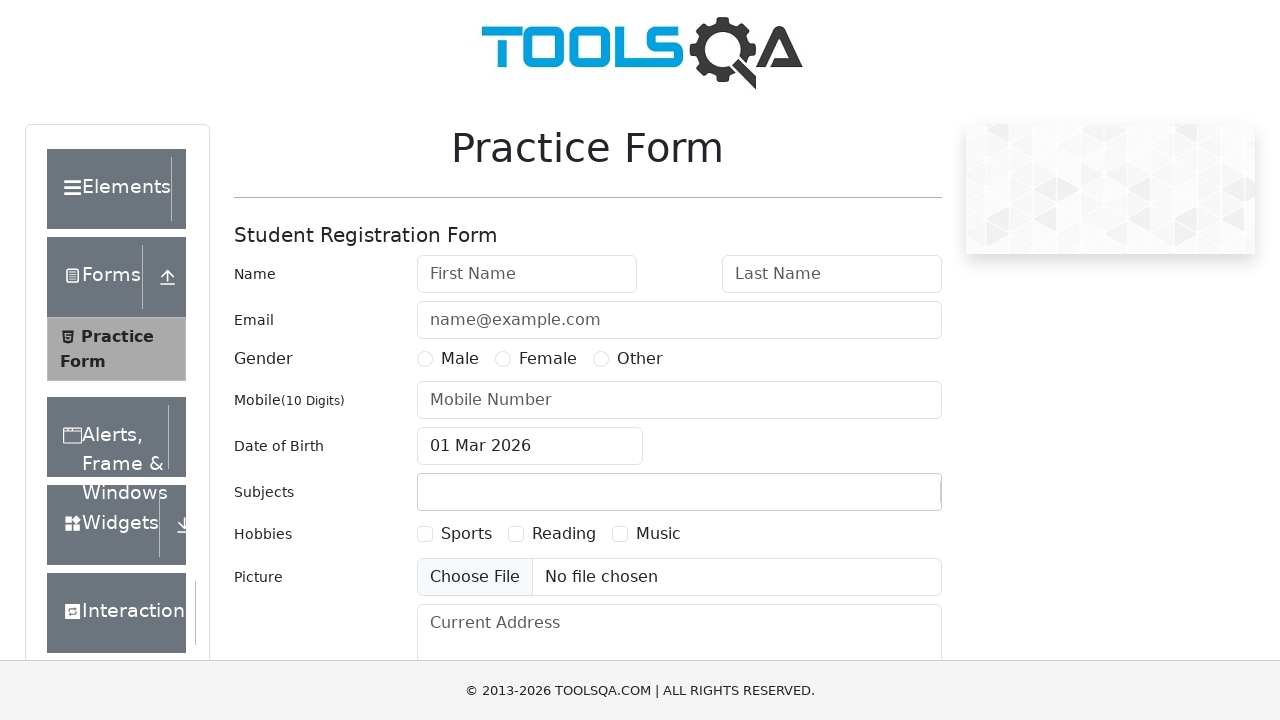

Clicked on the first name field at (527, 274) on #firstName
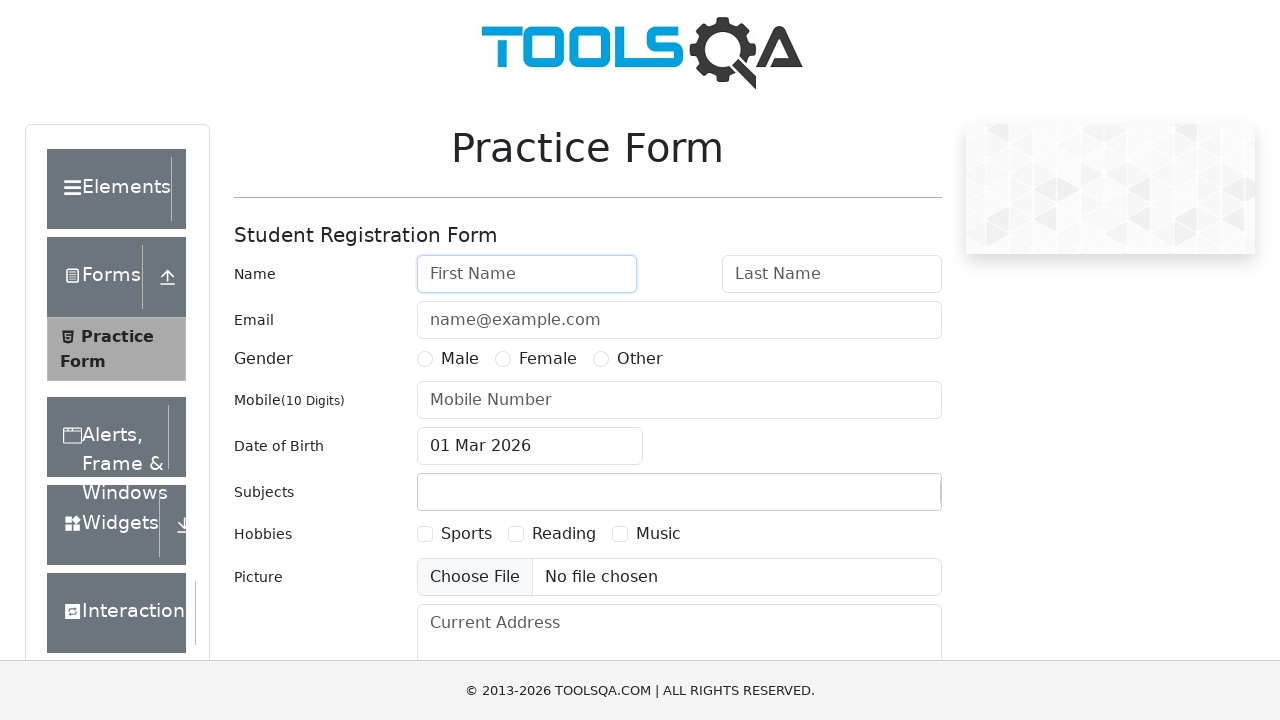

Filled first name field with 'Francis' on #firstName
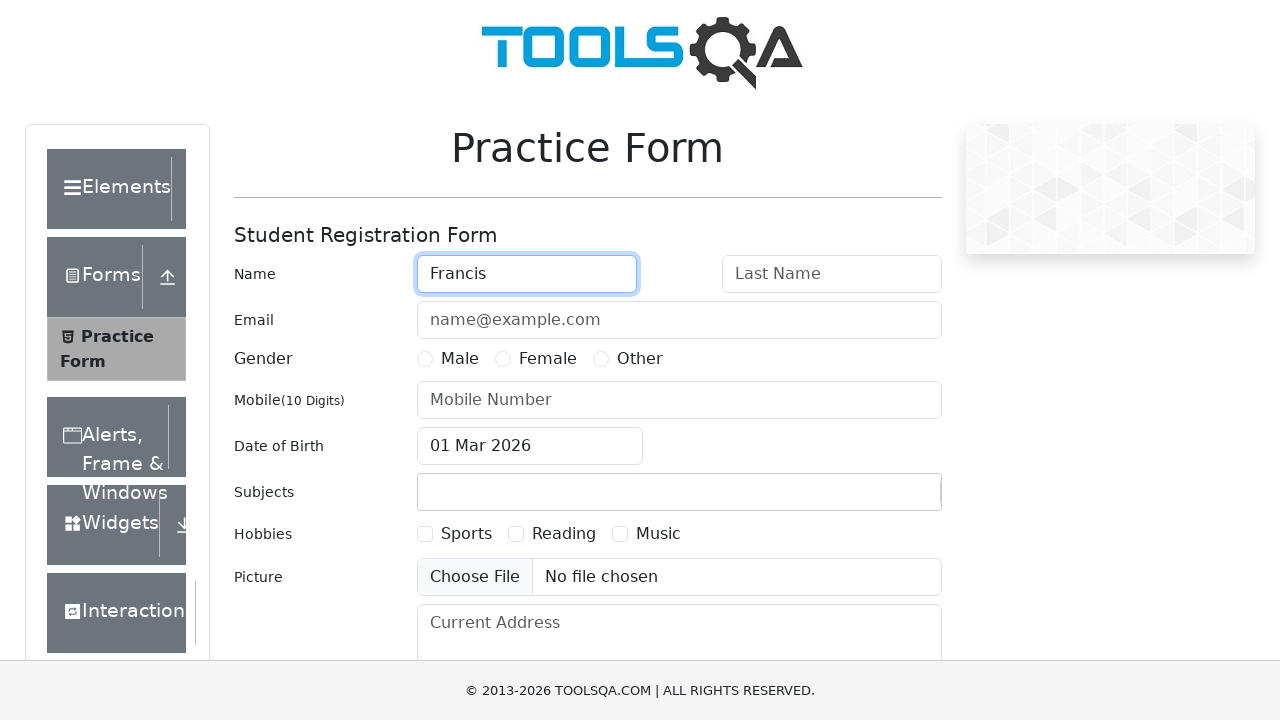

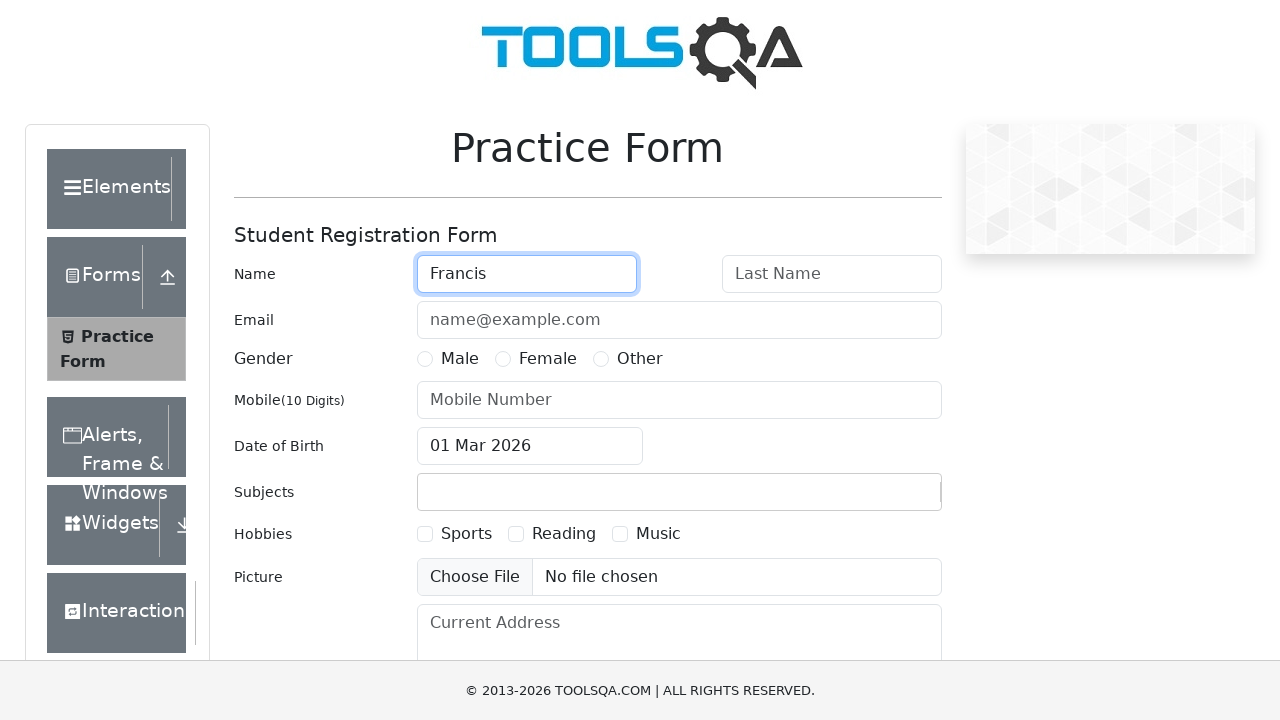